Navigates to OrangeHRM demo application homepage and waits for the page to load

Starting URL: https://opensource-demo.orangehrmlive.com/

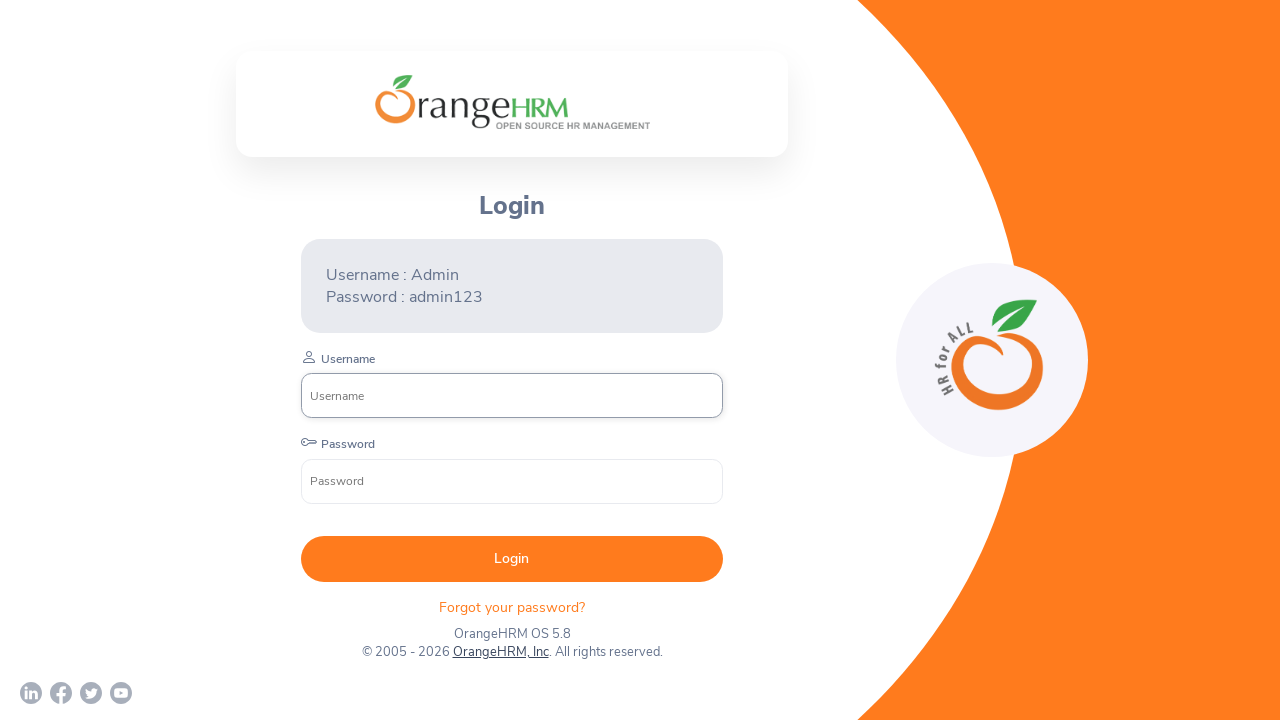

Waited for page to reach domcontentloaded state
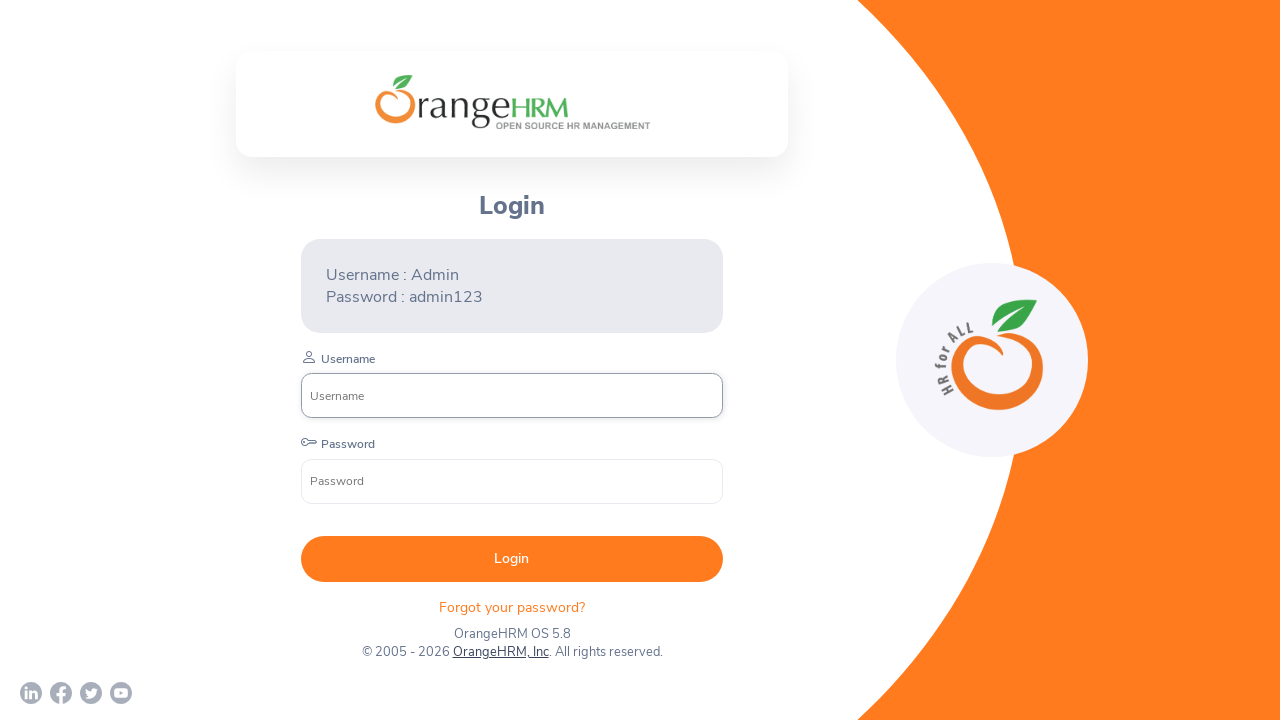

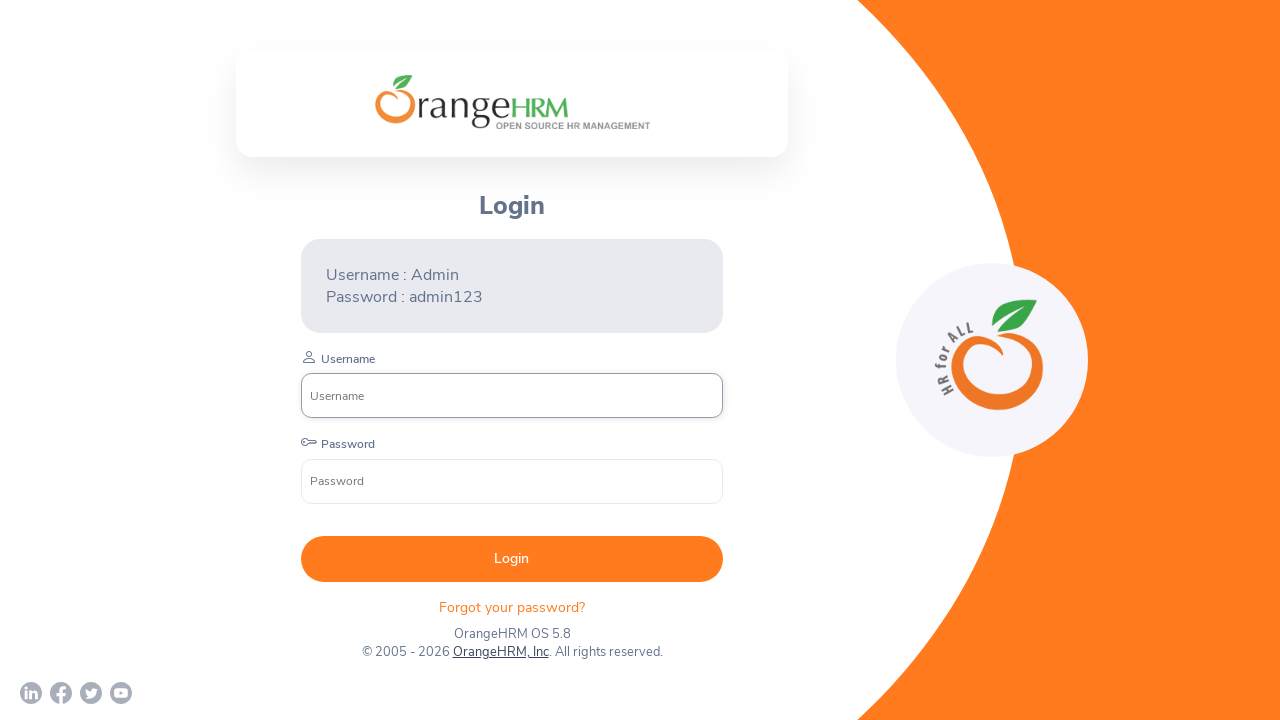